Navigates to the Invent with Python website and clicks on the "Read Online for Free" link to follow it to the online reading page.

Starting URL: http://inventwithpython.com

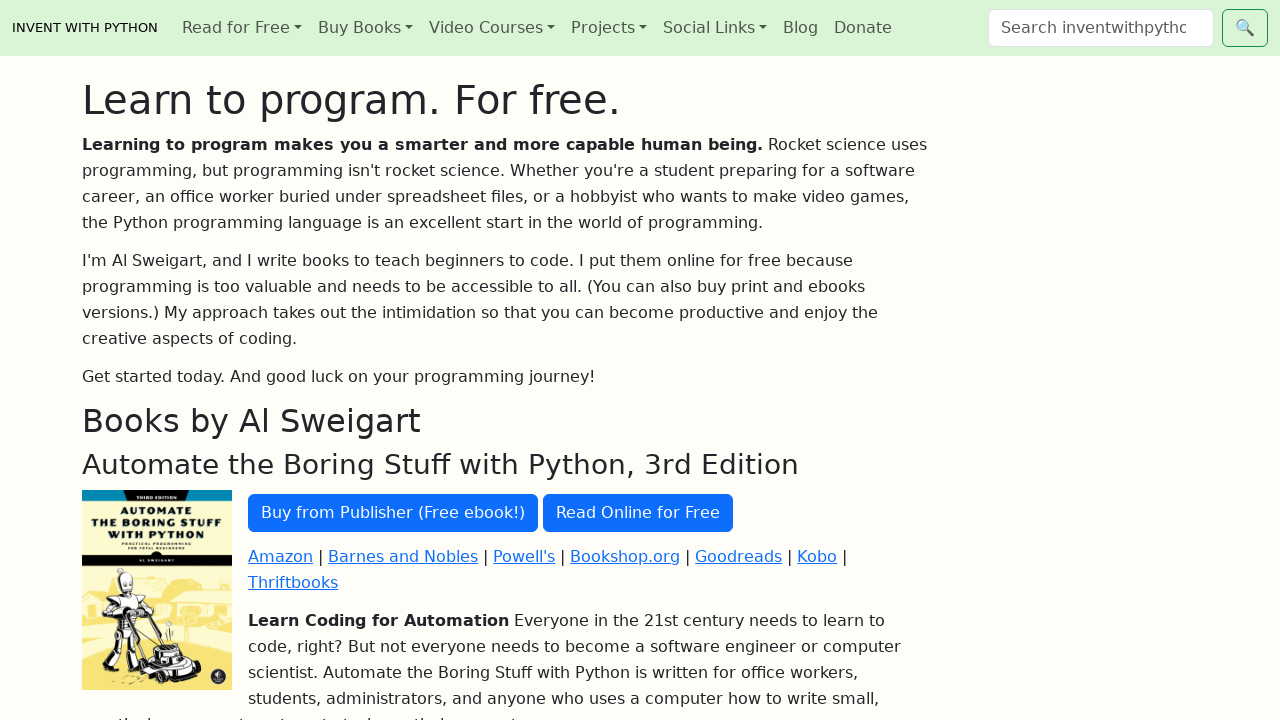

Navigated to Invent with Python website
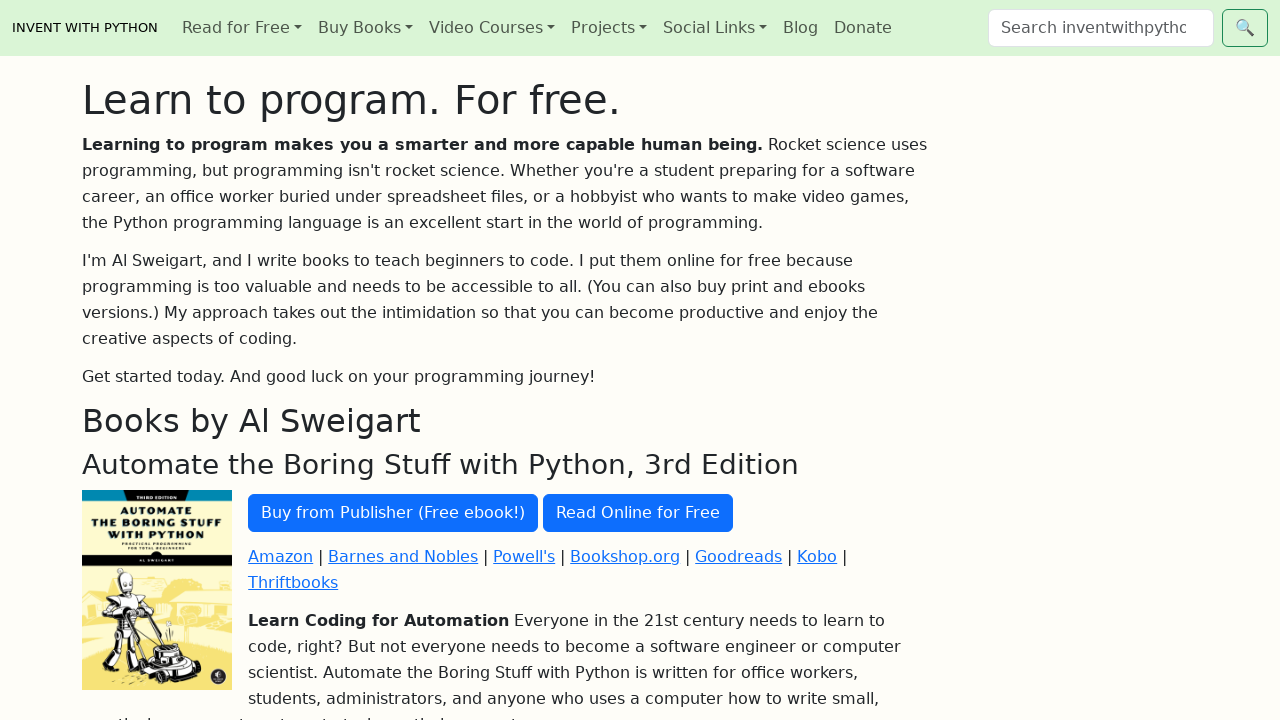

Clicked on the 'Read Online for Free' link at (638, 513) on text=Read Online for Free
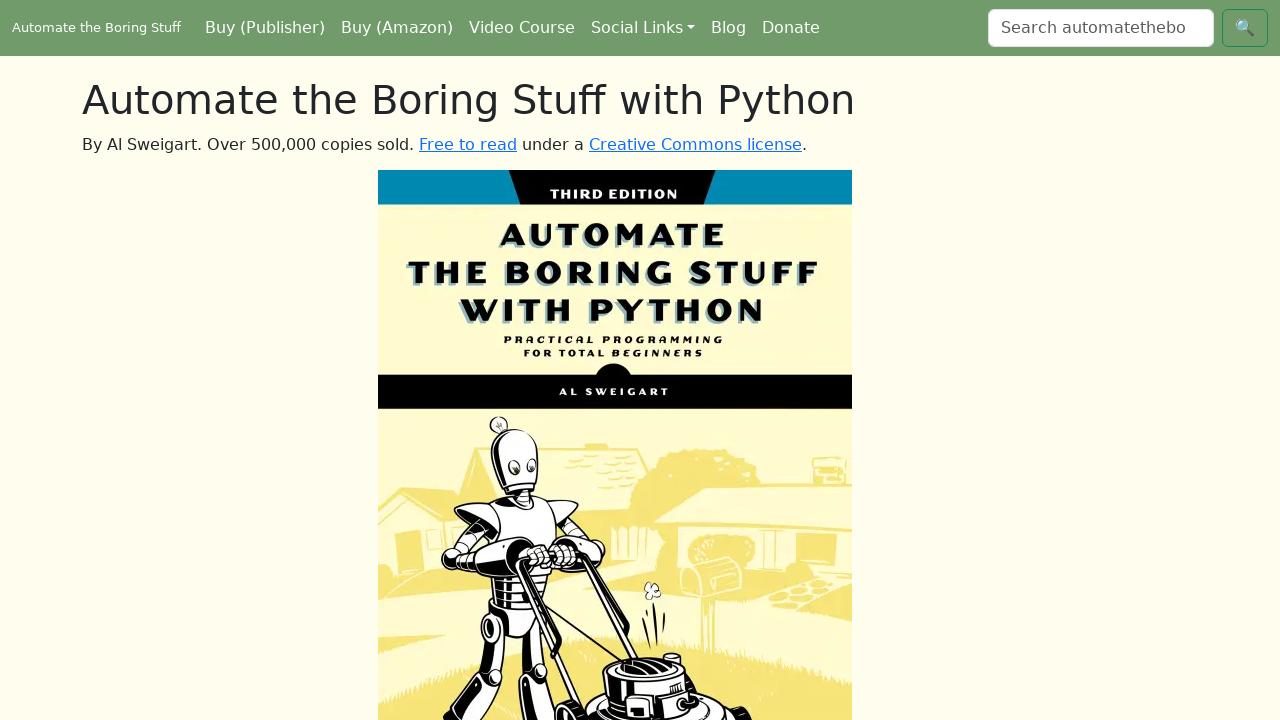

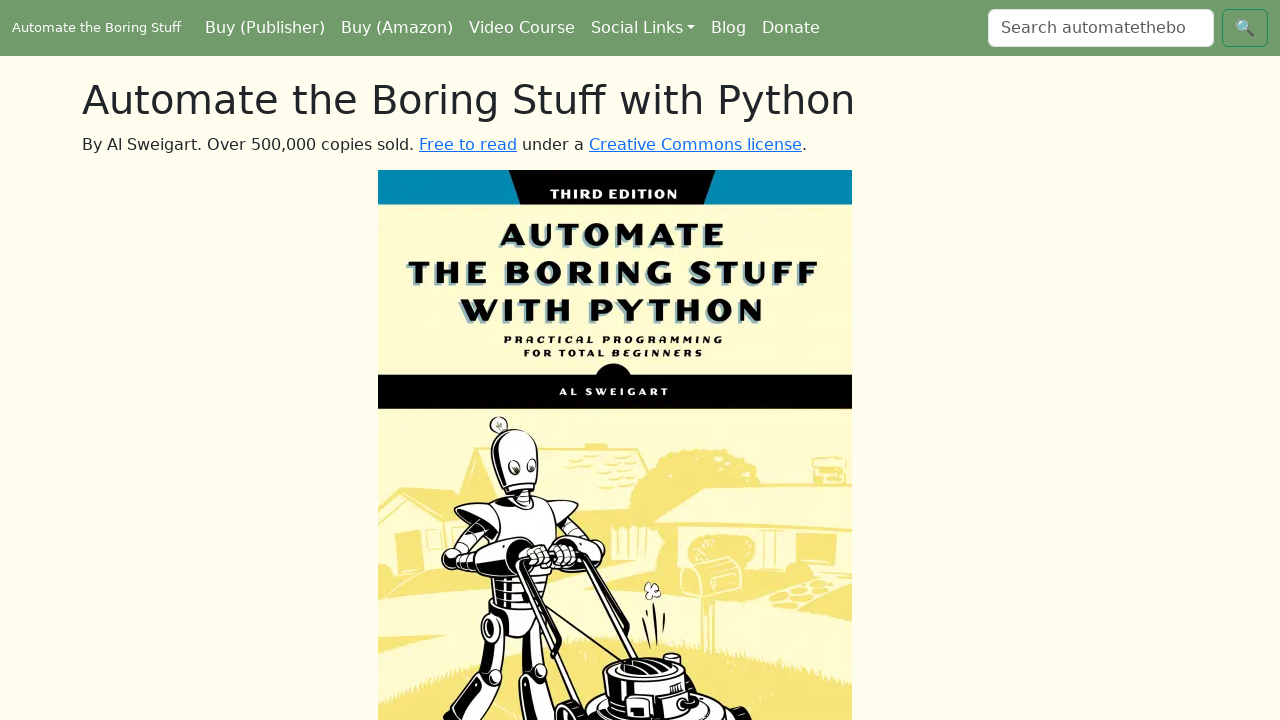